Tests browser window handling using a different approach - clicks a link to open a new window, switches to it, and verifies the "New Window" heading is displayed.

Starting URL: https://the-internet.herokuapp.com/windows

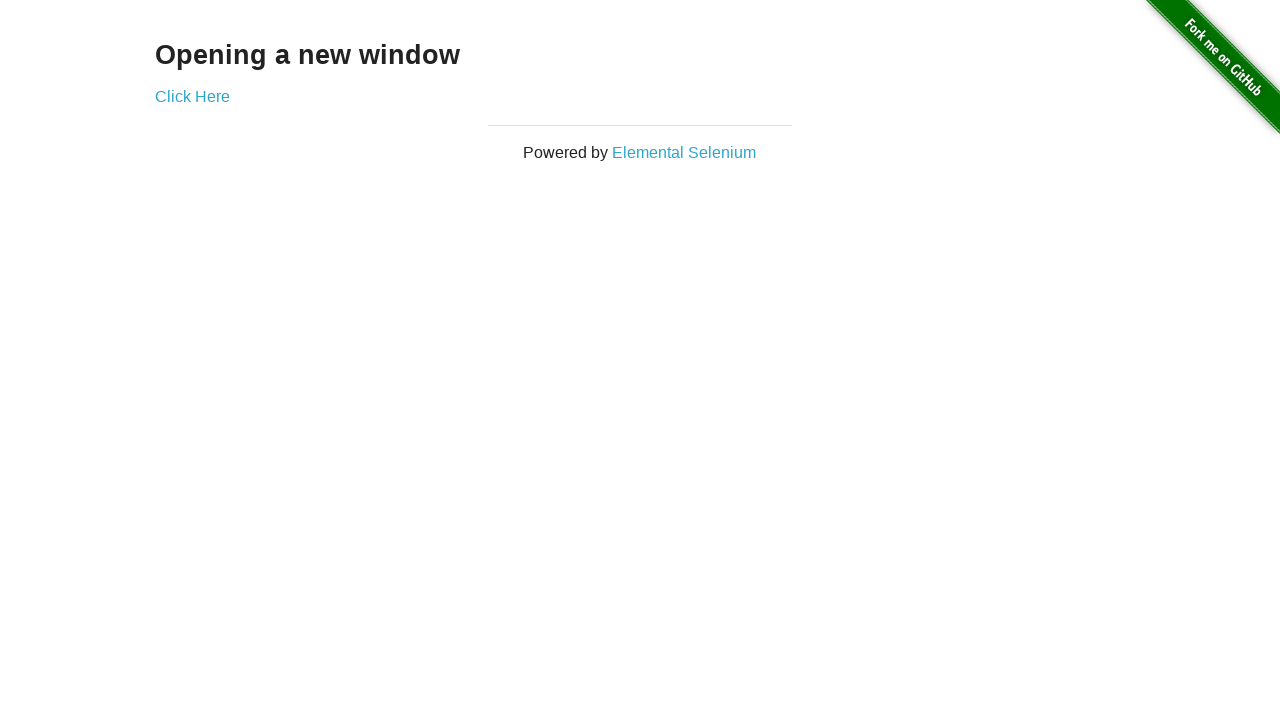

Clicked 'Click Here' link to open new window at (192, 96) on text=Click Here
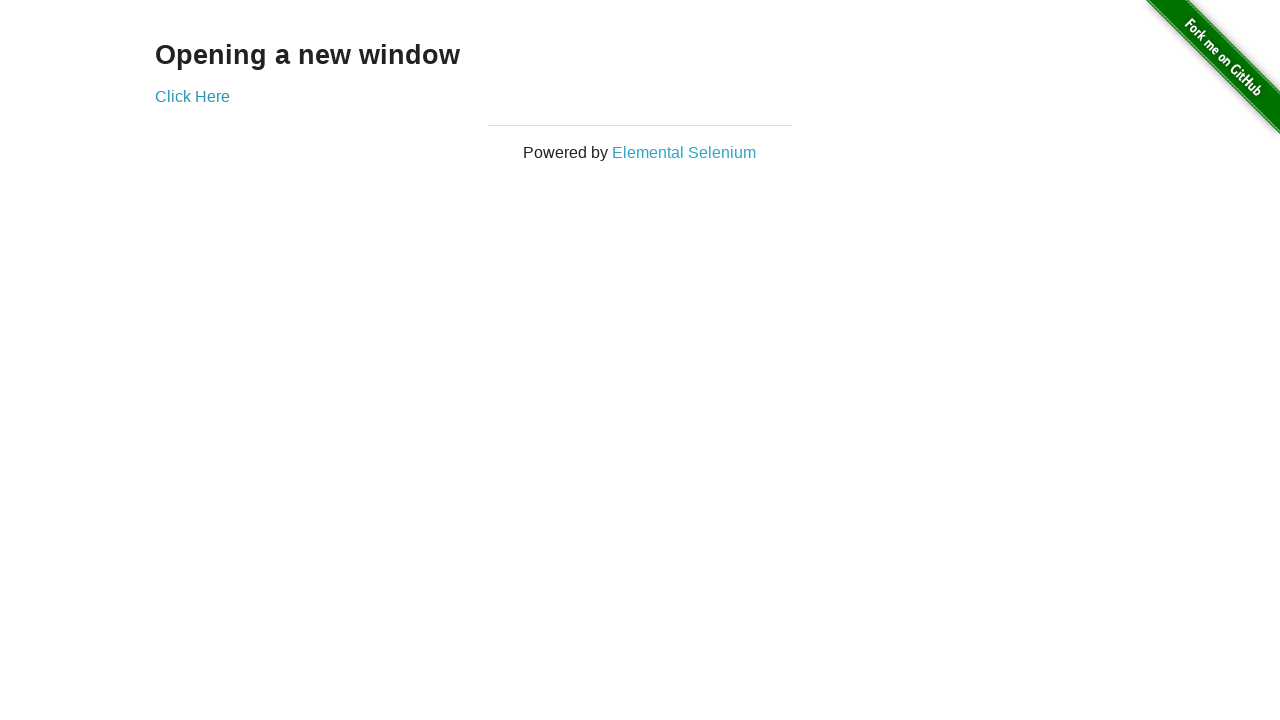

Captured reference to newly opened window
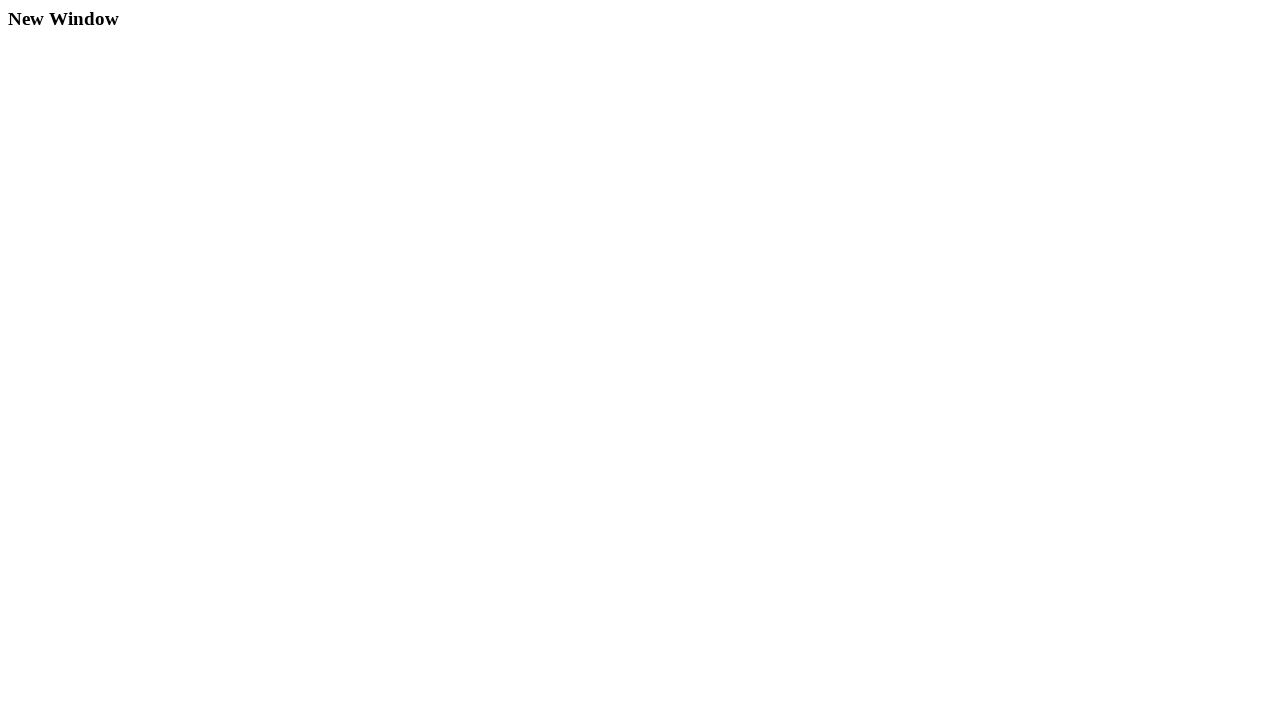

New window page loaded completely
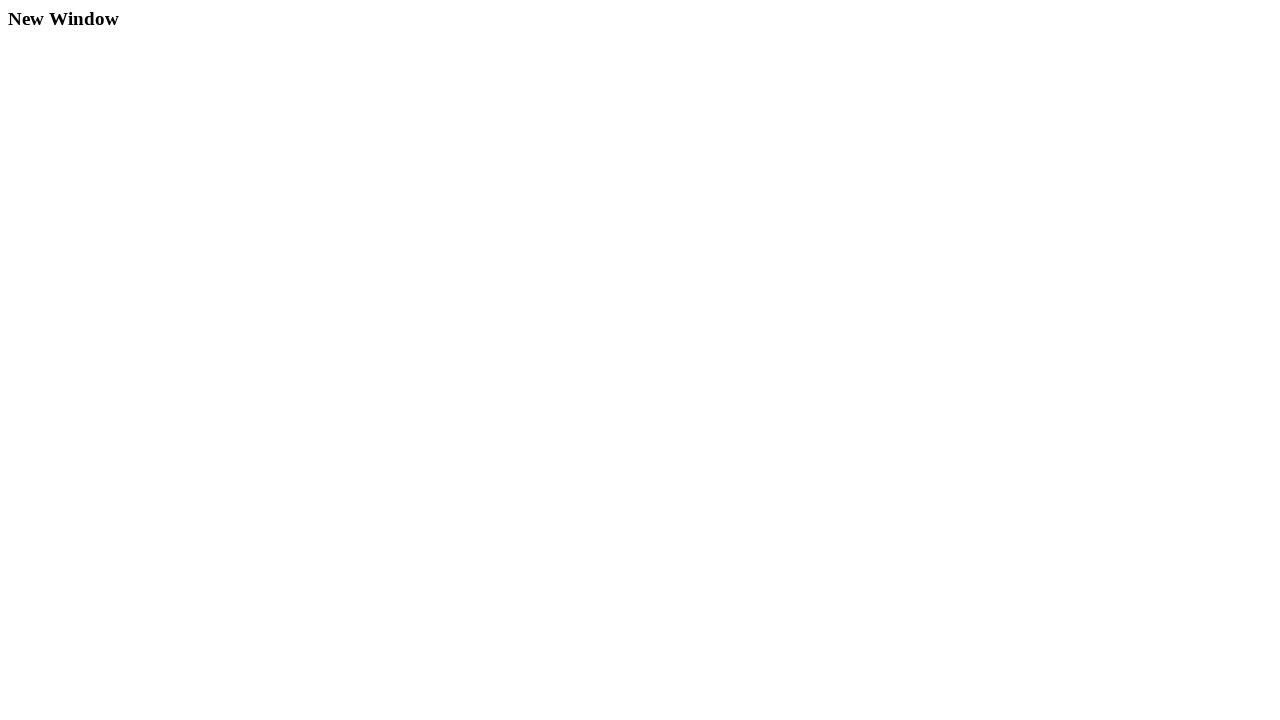

Located the h3 heading element on new window
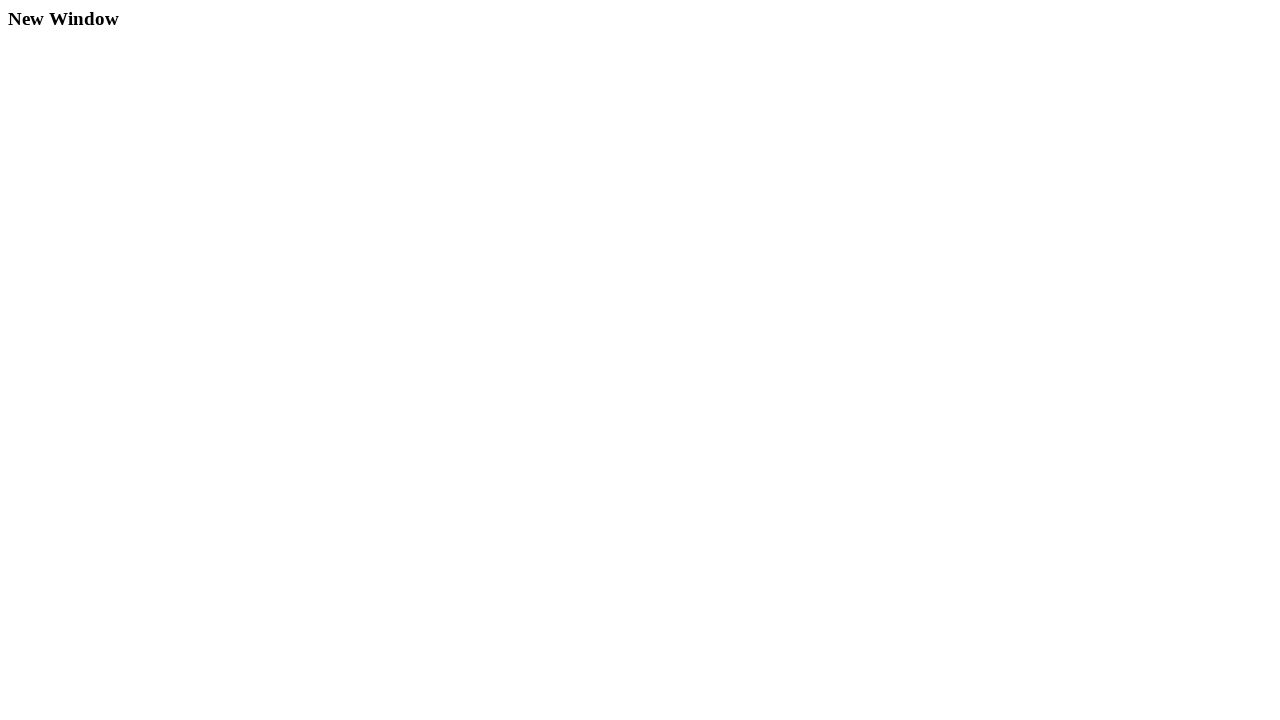

Verified that 'New Window' heading is visible
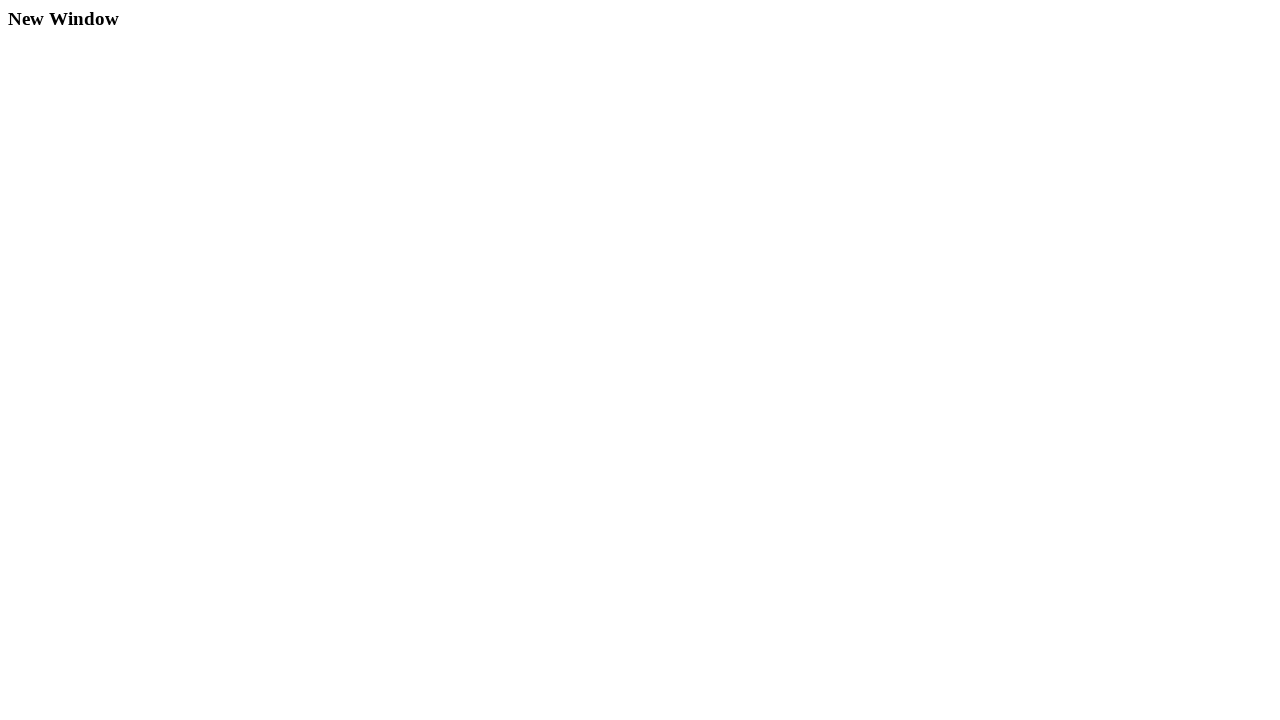

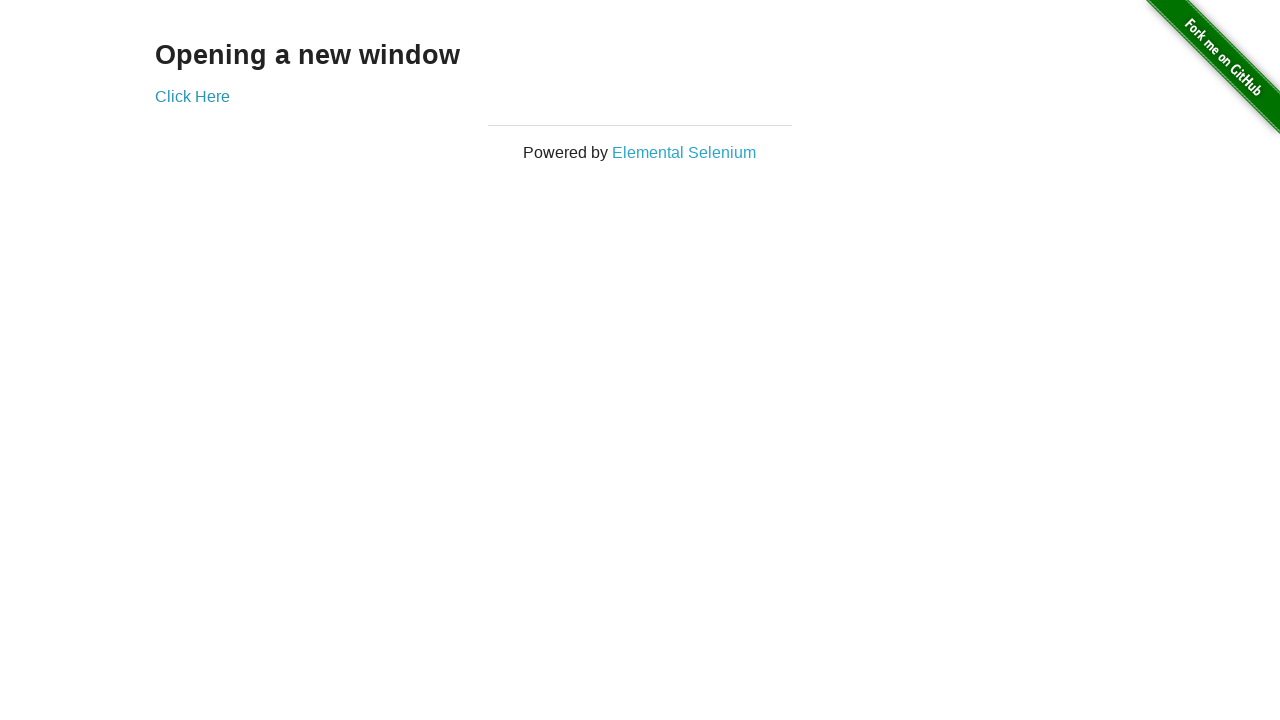